Navigates to carbon.now.sh with code content, clicks export menu, selects 4x resolution and PNG format to generate a code screenshot.

Starting URL: https://carbon.now.sh/?l=auto&code=print%28%22Hello%20World%22%29

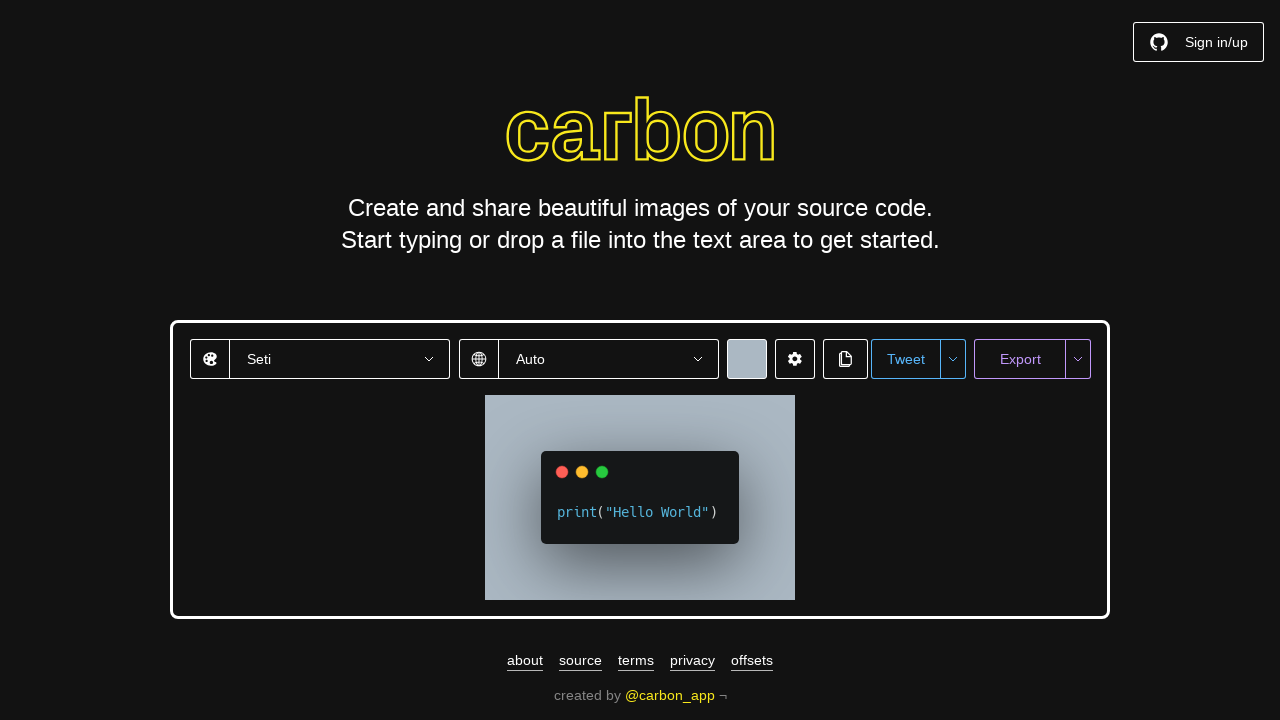

Clicked export menu button at (1078, 359) on button#export-menu
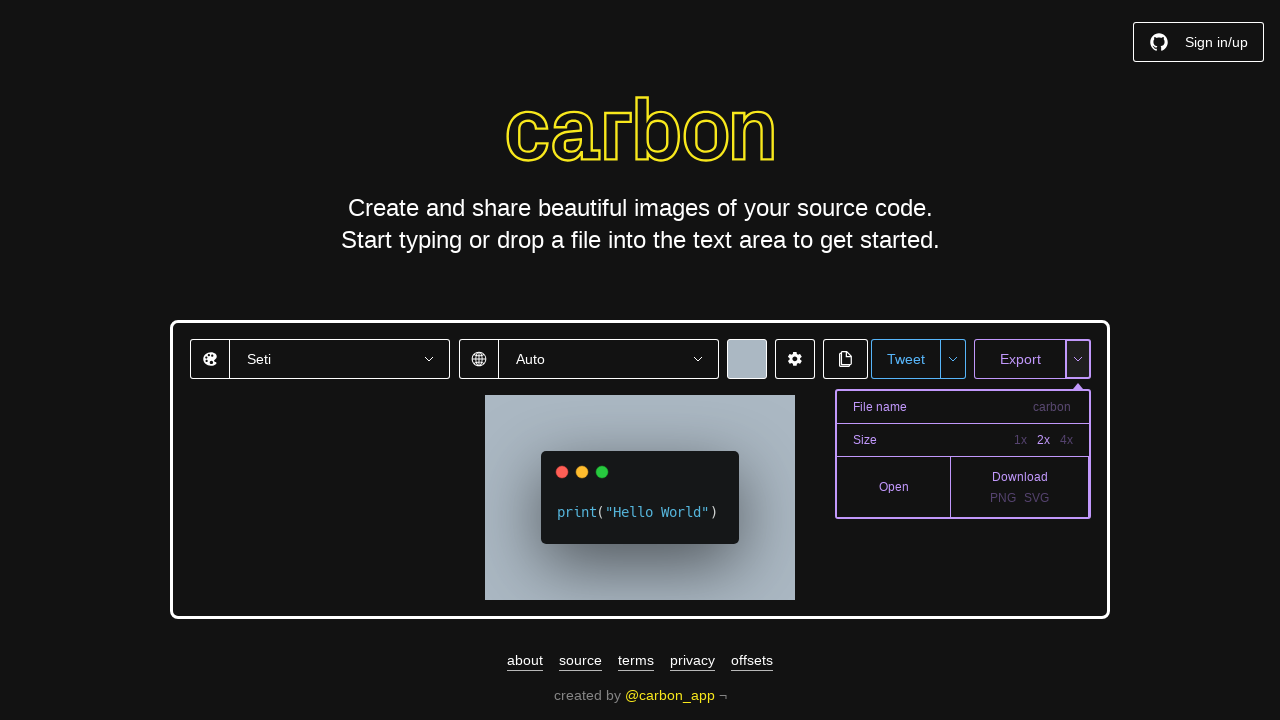

Selected 4x resolution option at (1066, 440) on button:has-text('4x')
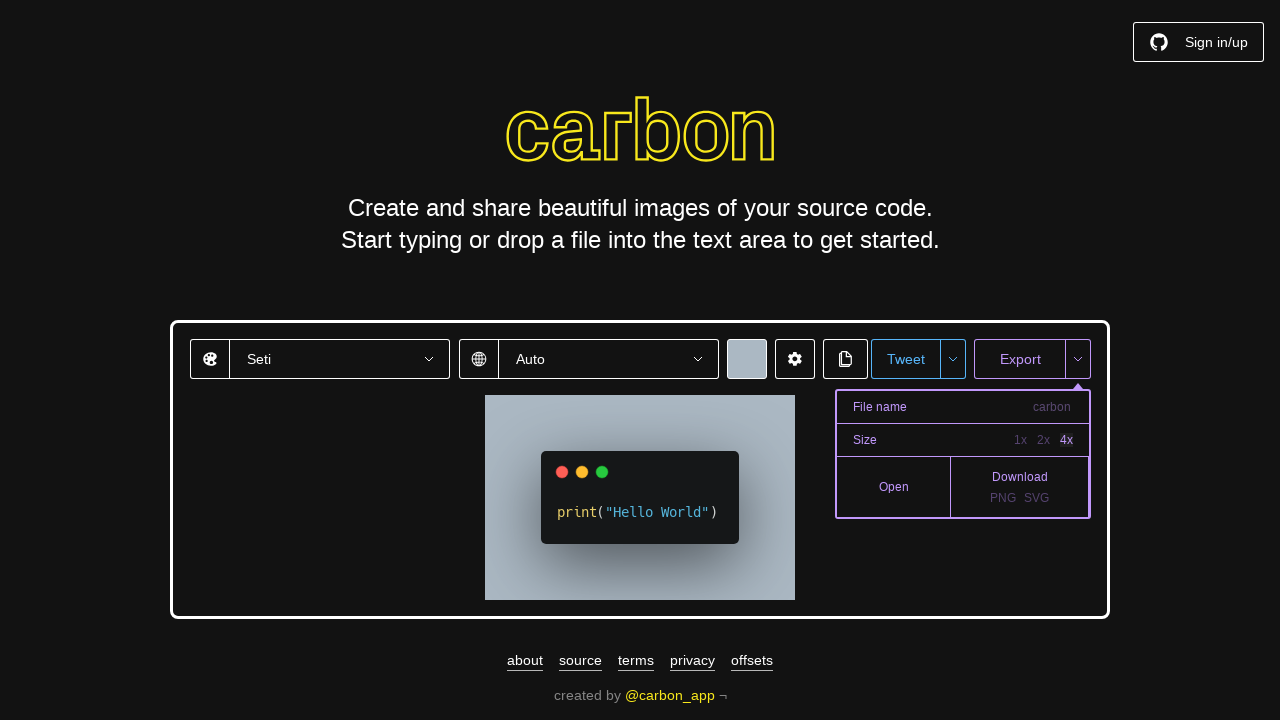

Selected PNG export format at (1003, 498) on button:has-text('PNG')
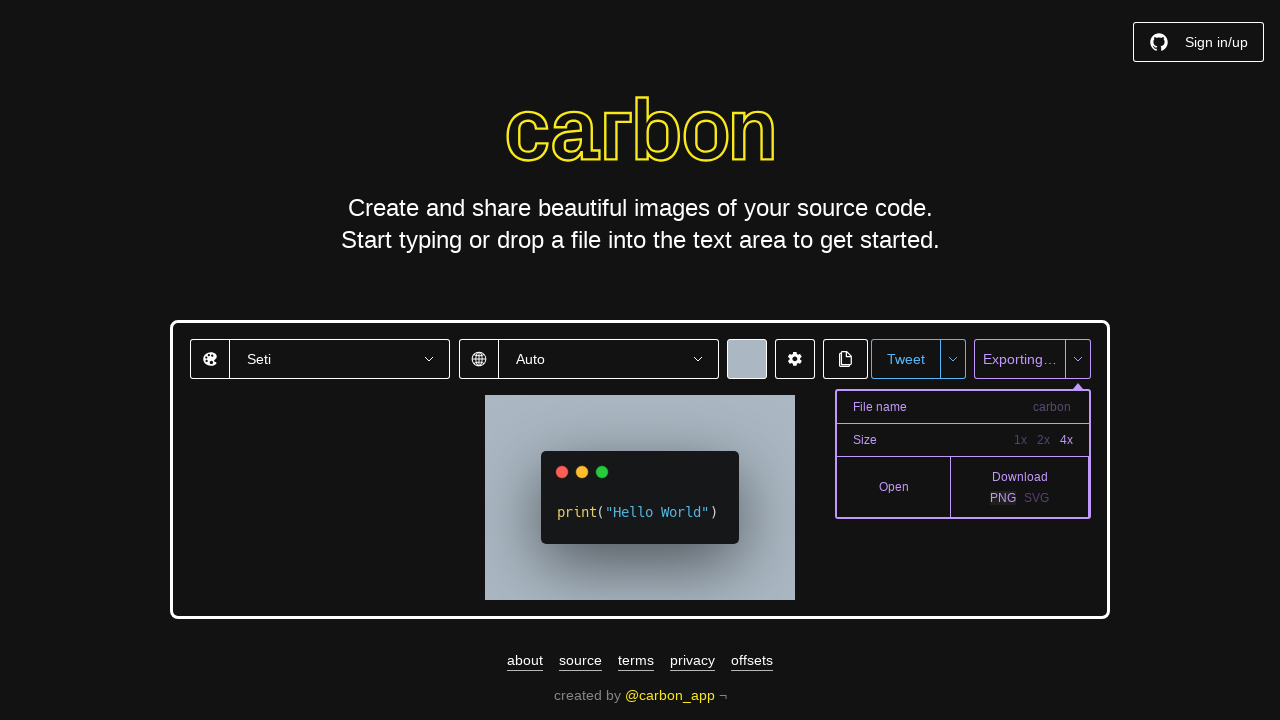

Waited for download to complete
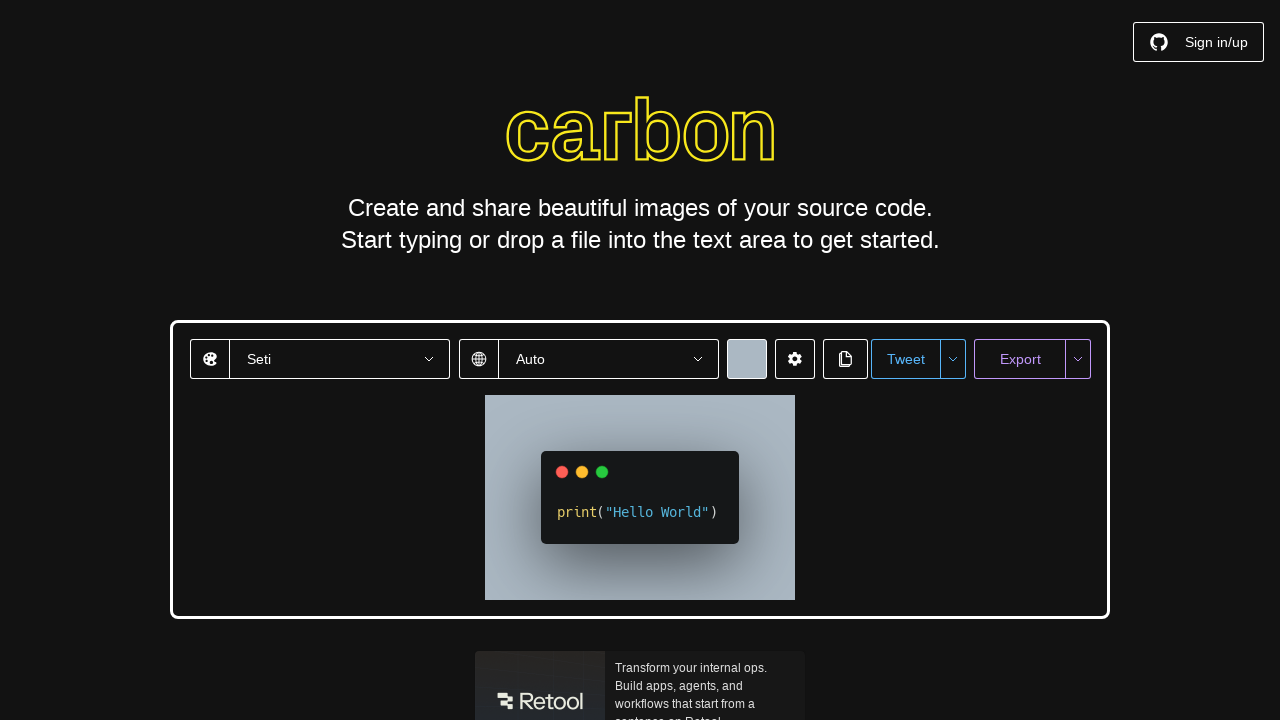

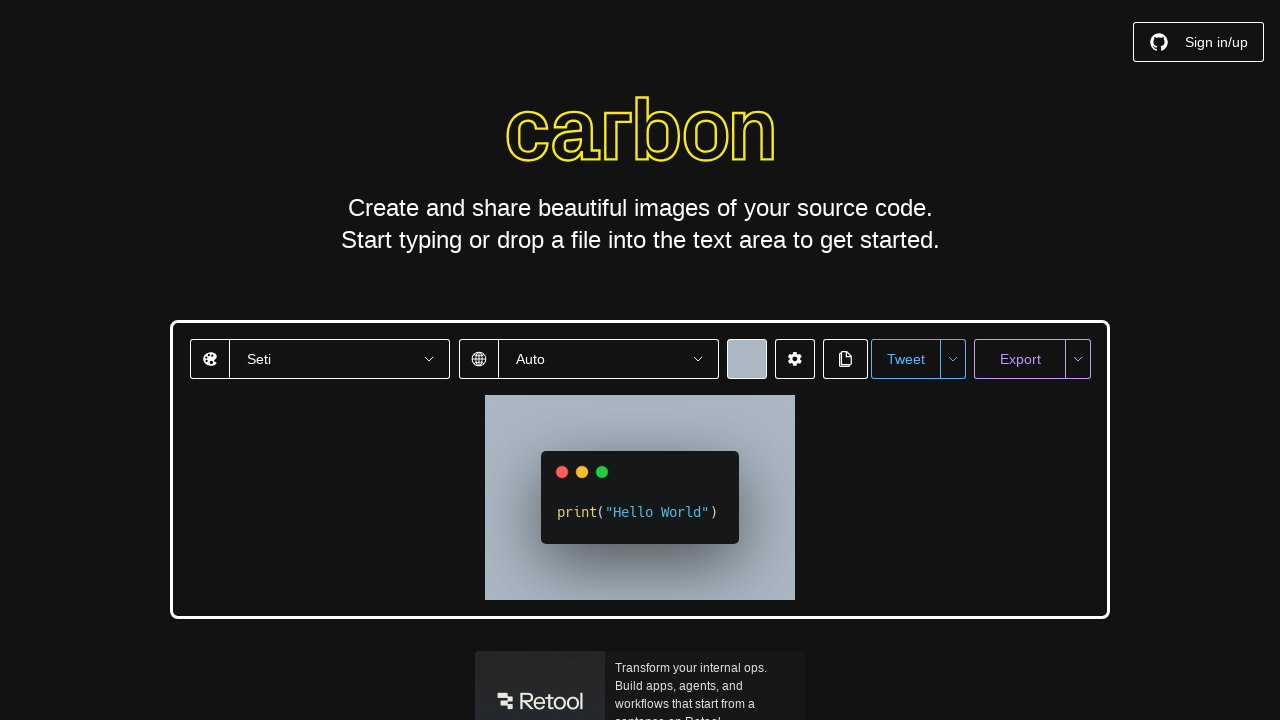